Navigates to the Mouse over page and verifies the URL and page title

Starting URL: https://bonigarcia.dev/selenium-webdriver-java/

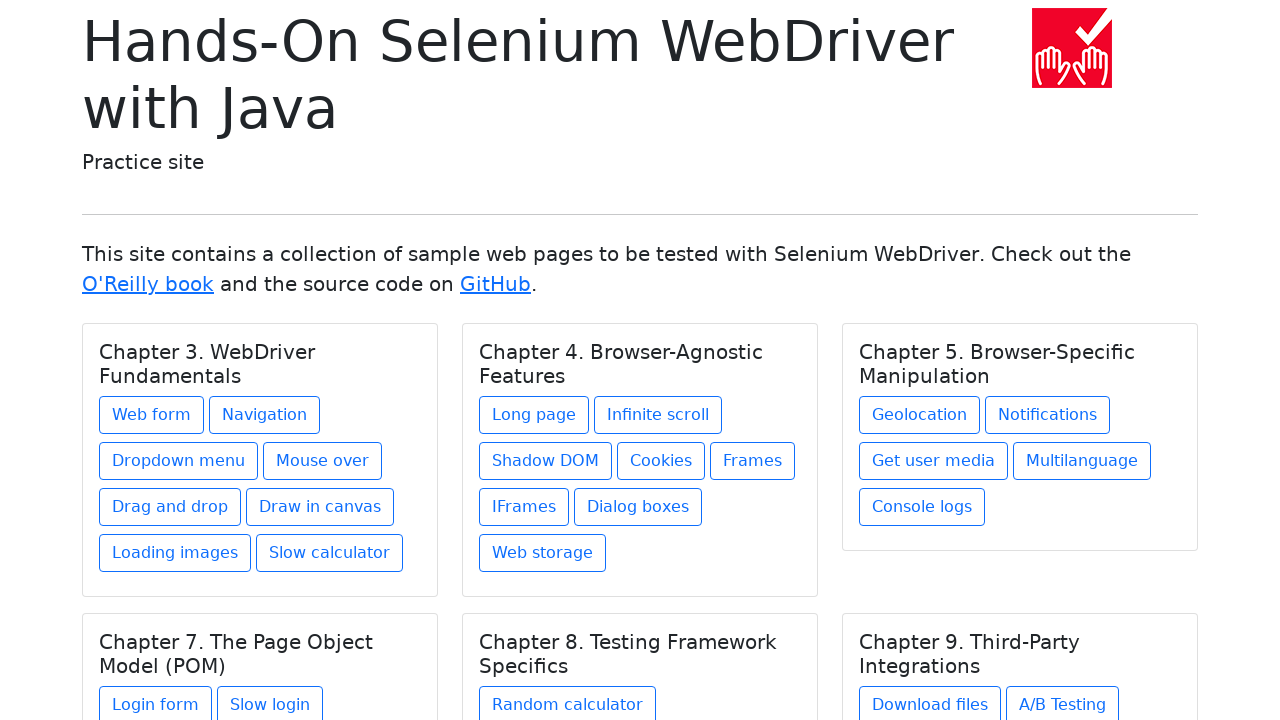

Clicked on Mouse over link from Chapter 3 at (322, 461) on xpath=//h5[text()='Chapter 3. WebDriver Fundamentals']/../a[@href='mouse-over.ht
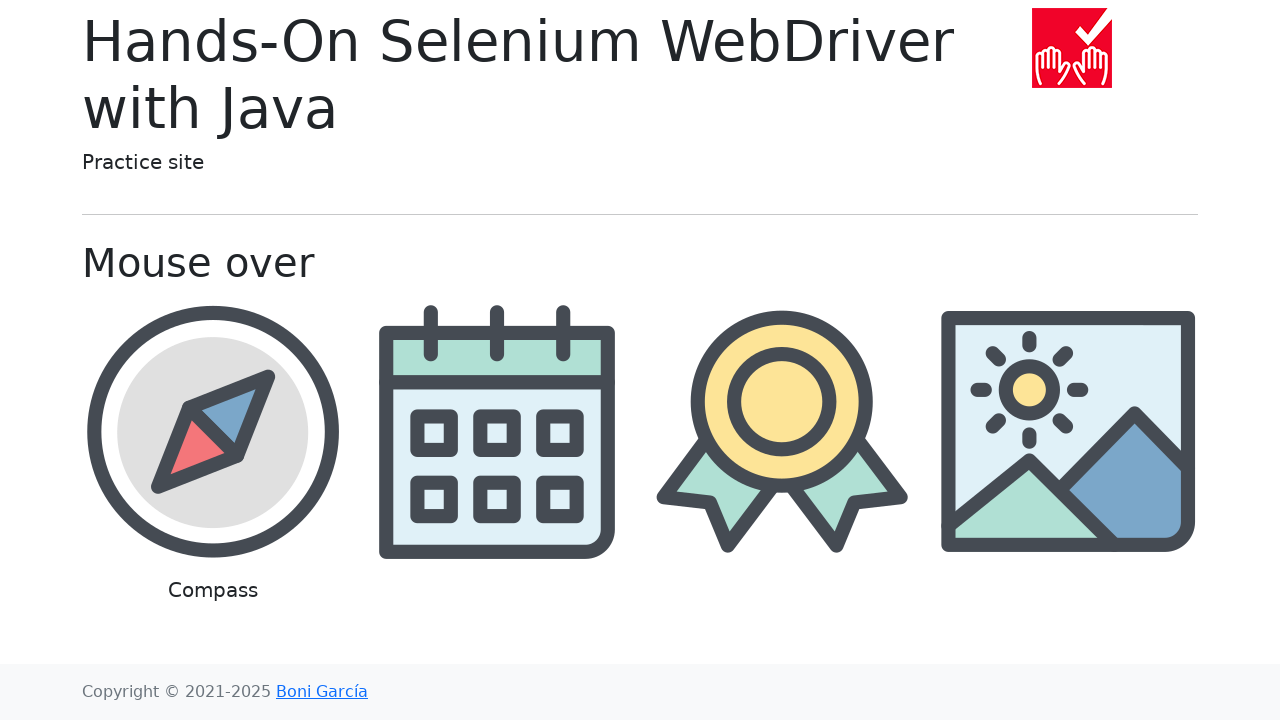

Mouse over page loaded and verified page title is present
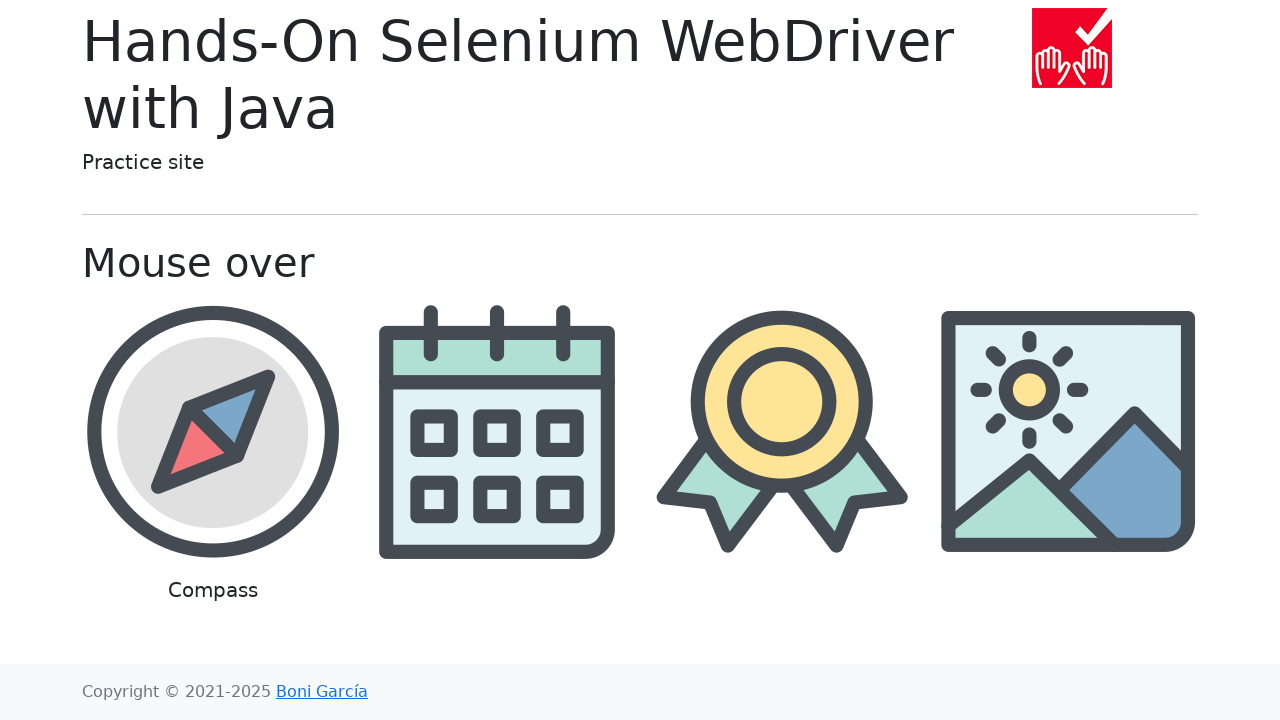

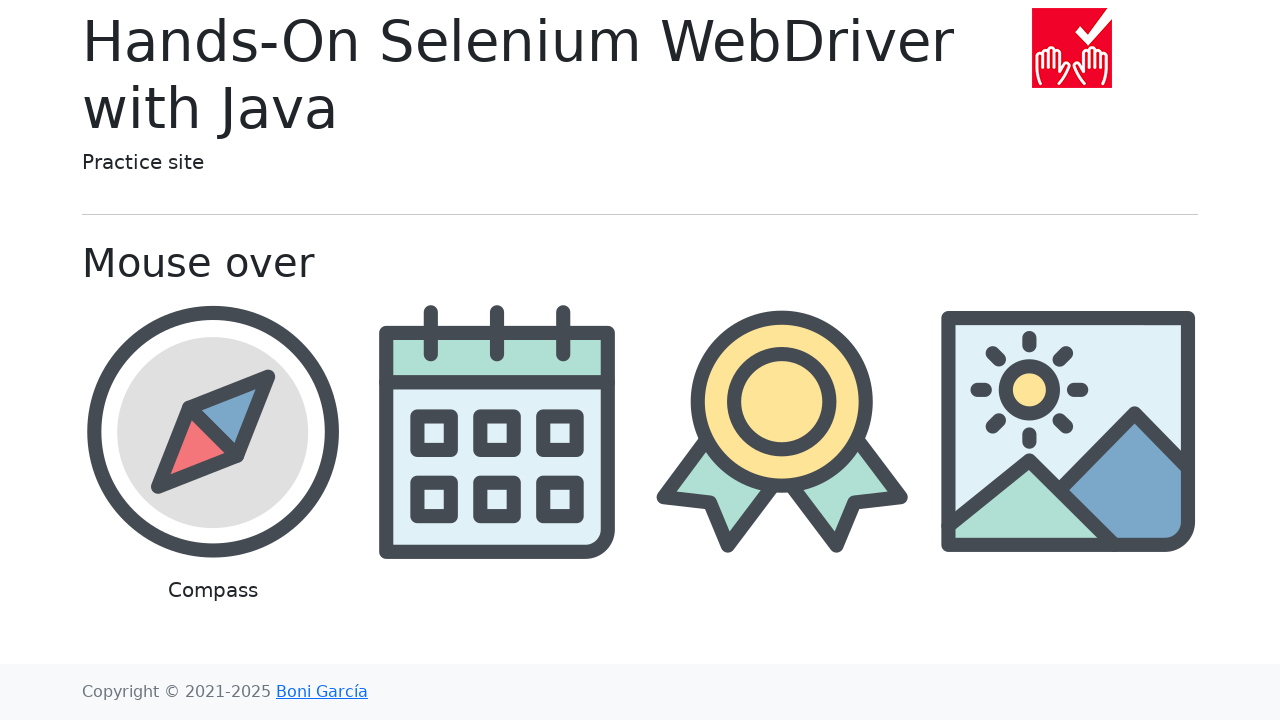